Tests right-click restriction on login button, verifying that an alert appears with a specific message when right-clicking is attempted

Starting URL: https://retail.onlinesbi.sbi/retail/login.htm

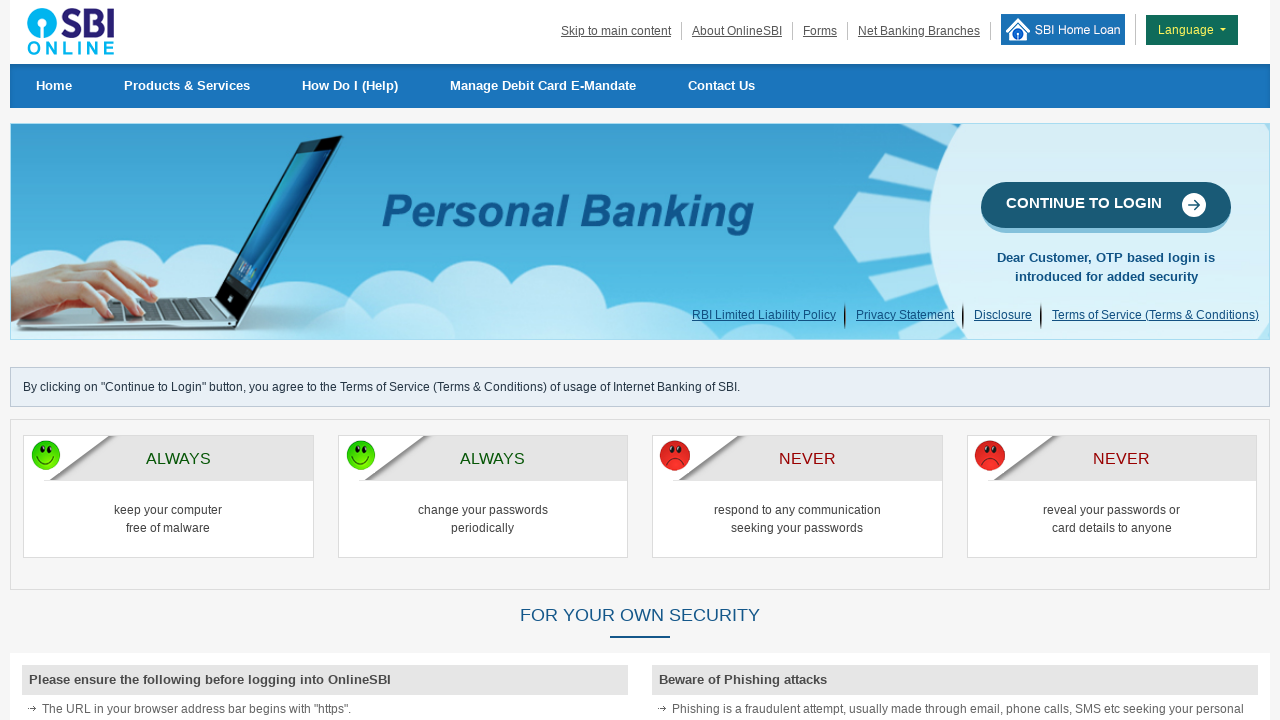

Navigated to SBI retail login page
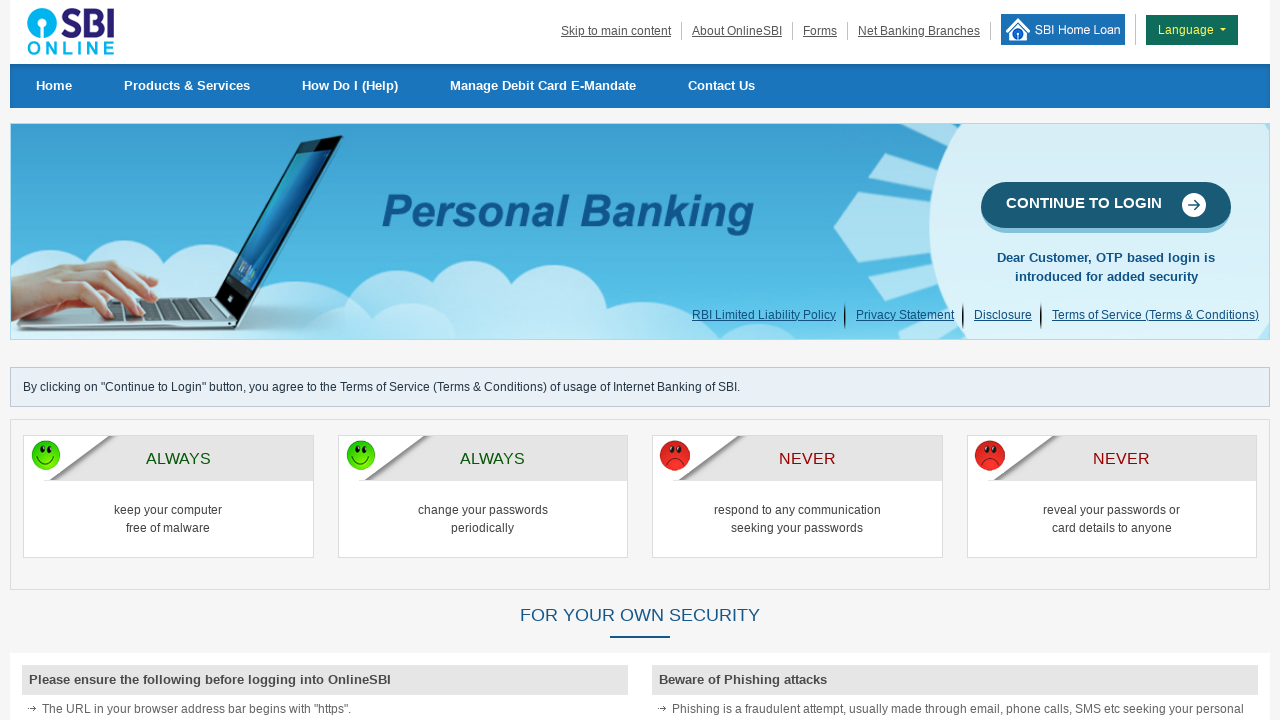

Right-clicked on login button at (1106, 207) on //a[@class='login_button']
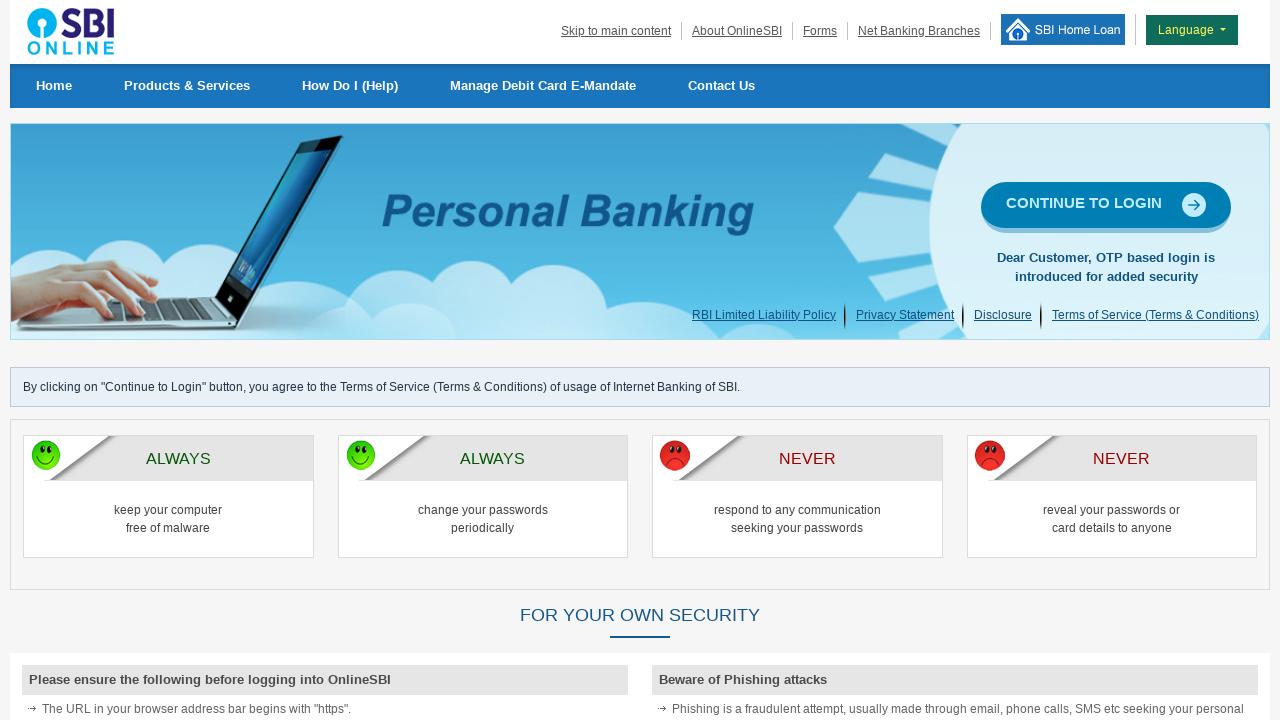

Set up dialog handler to accept alerts
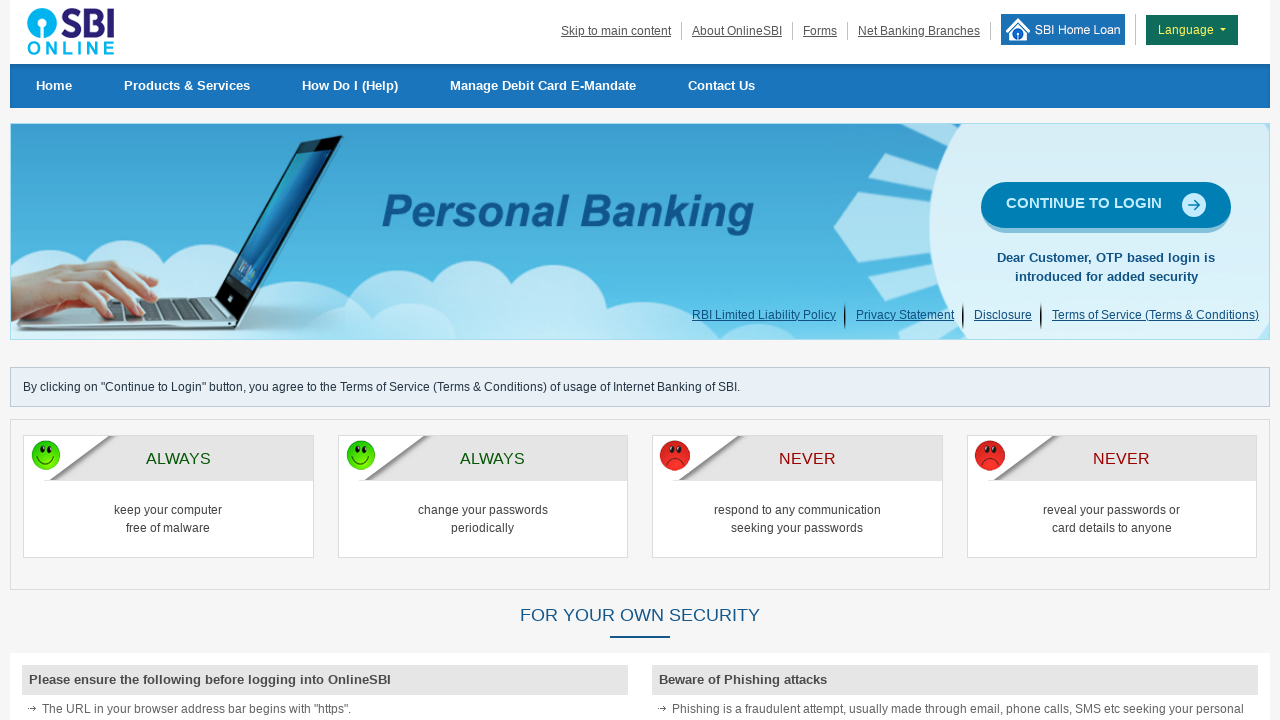

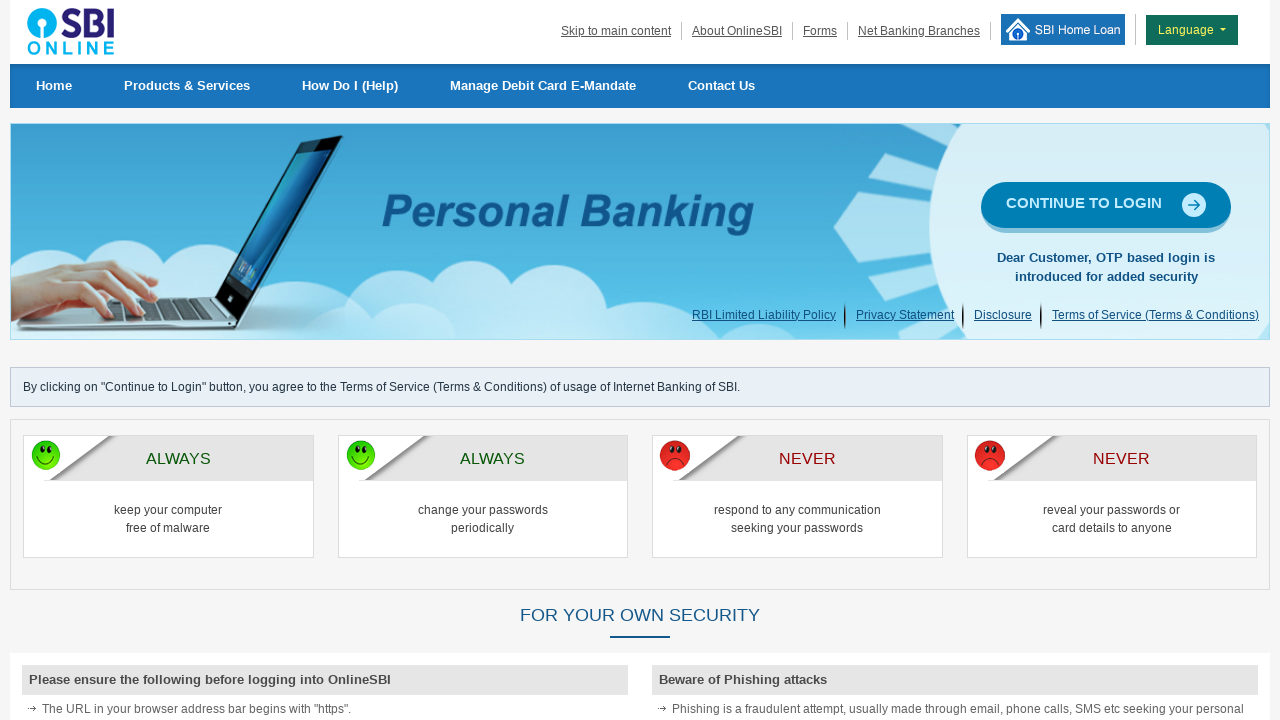